Intercepts the fruits API, fetches real data, adds a new fruit "Loquat" to the response, then verifies "Loquat" is displayed on the page

Starting URL: https://demo.playwright.dev/api-mocking

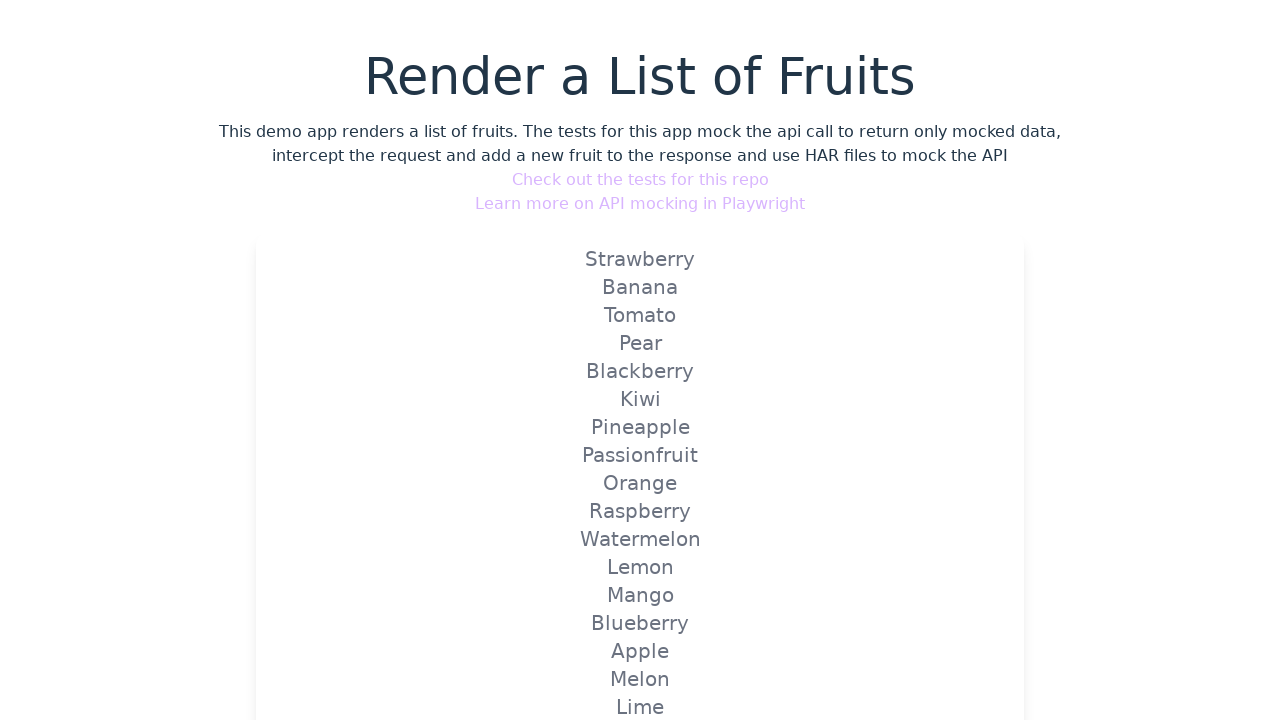

Set up route handler to intercept fruits API and add Loquat to response
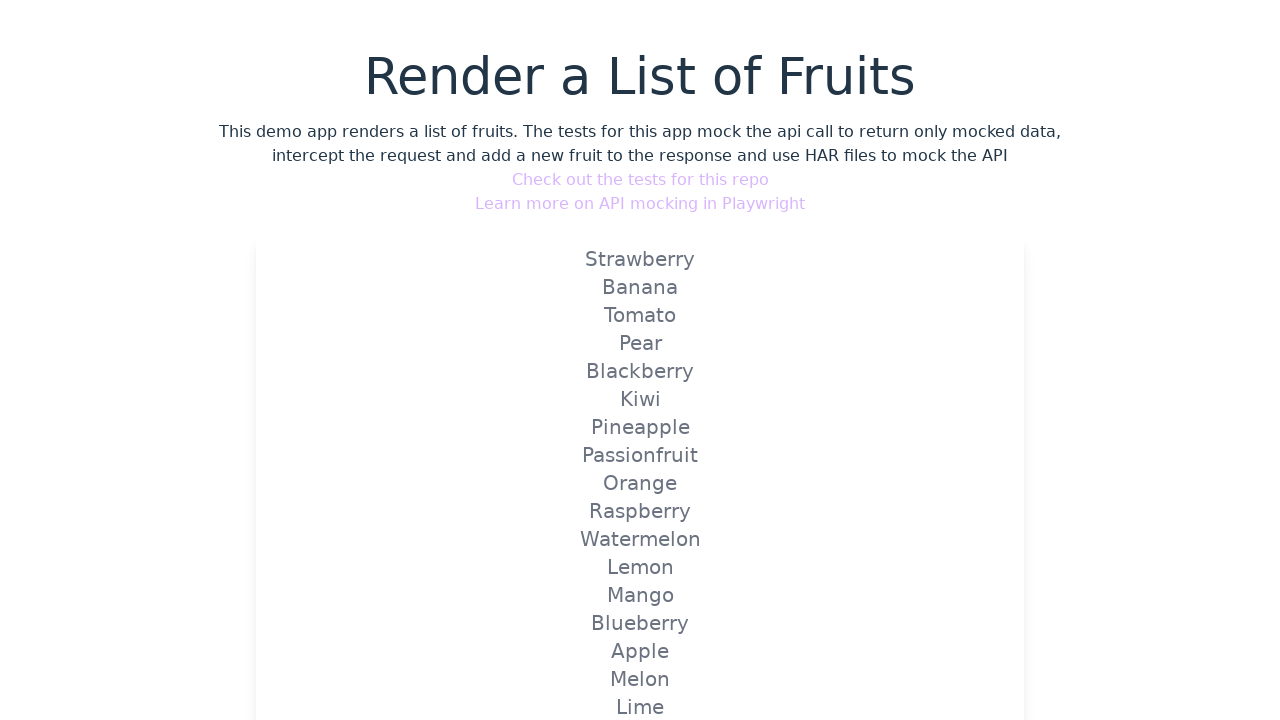

Navigated to API mocking demo page
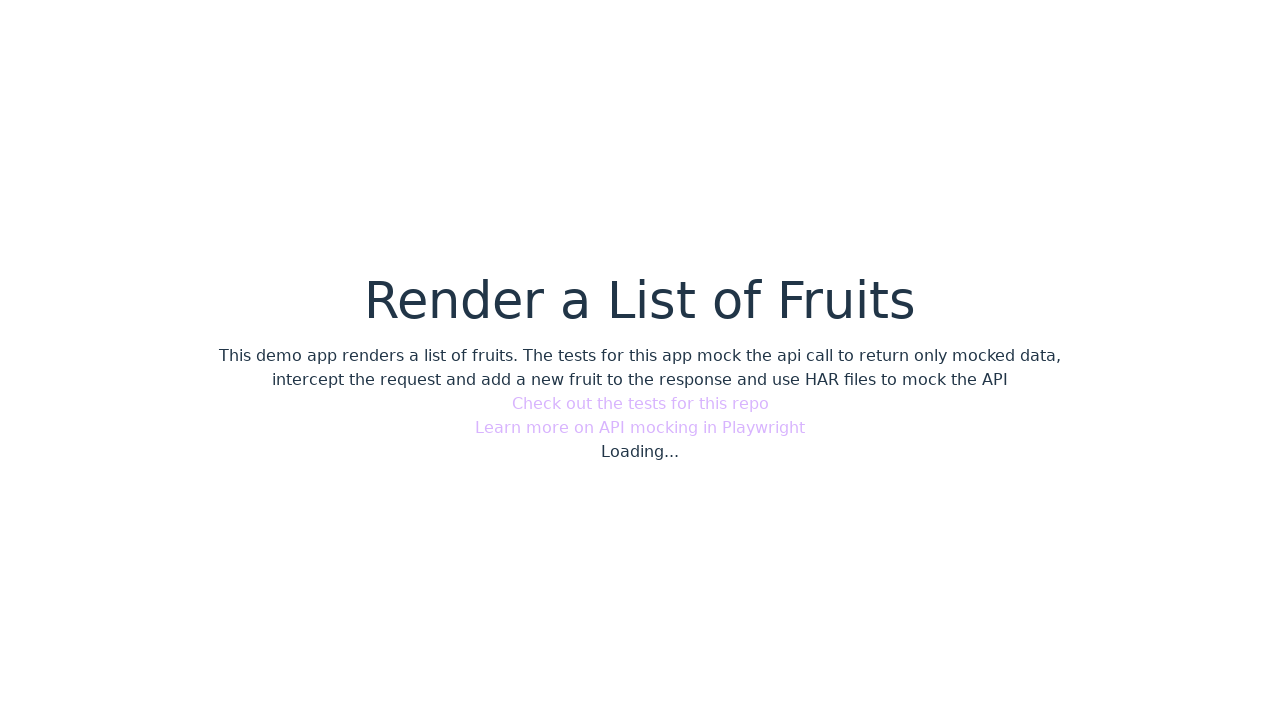

Verified Loquat fruit is displayed on the page
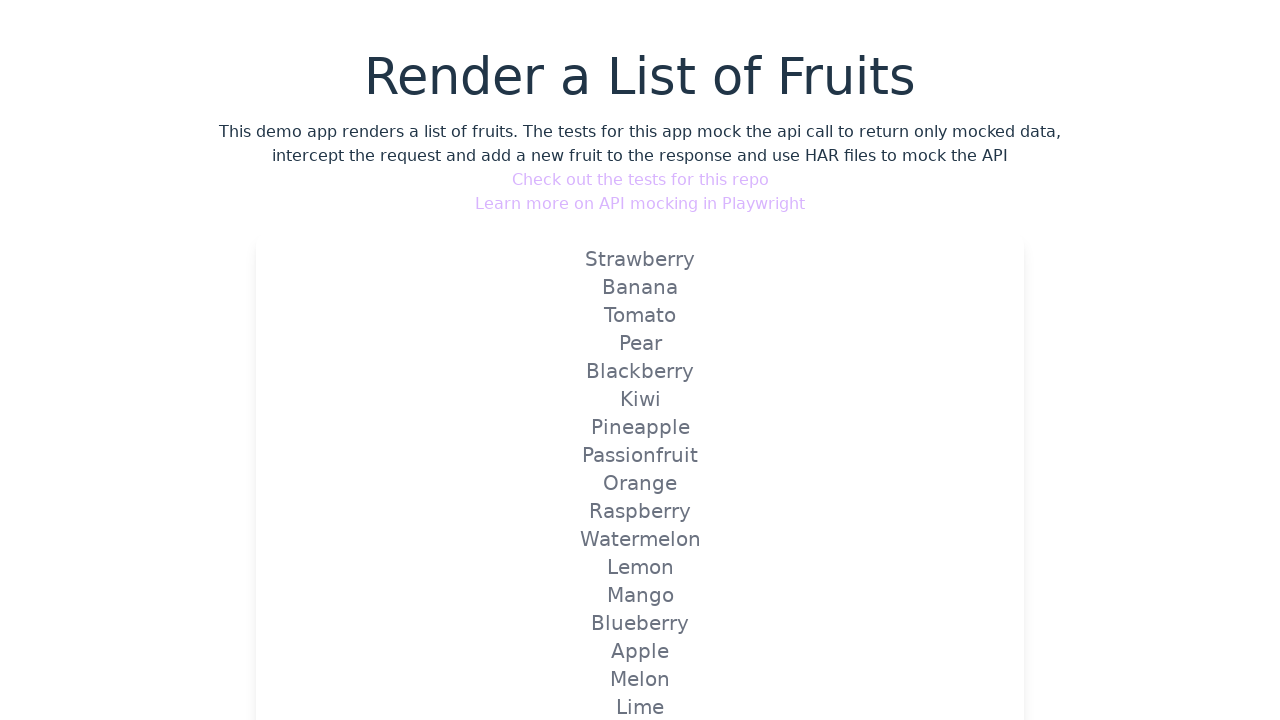

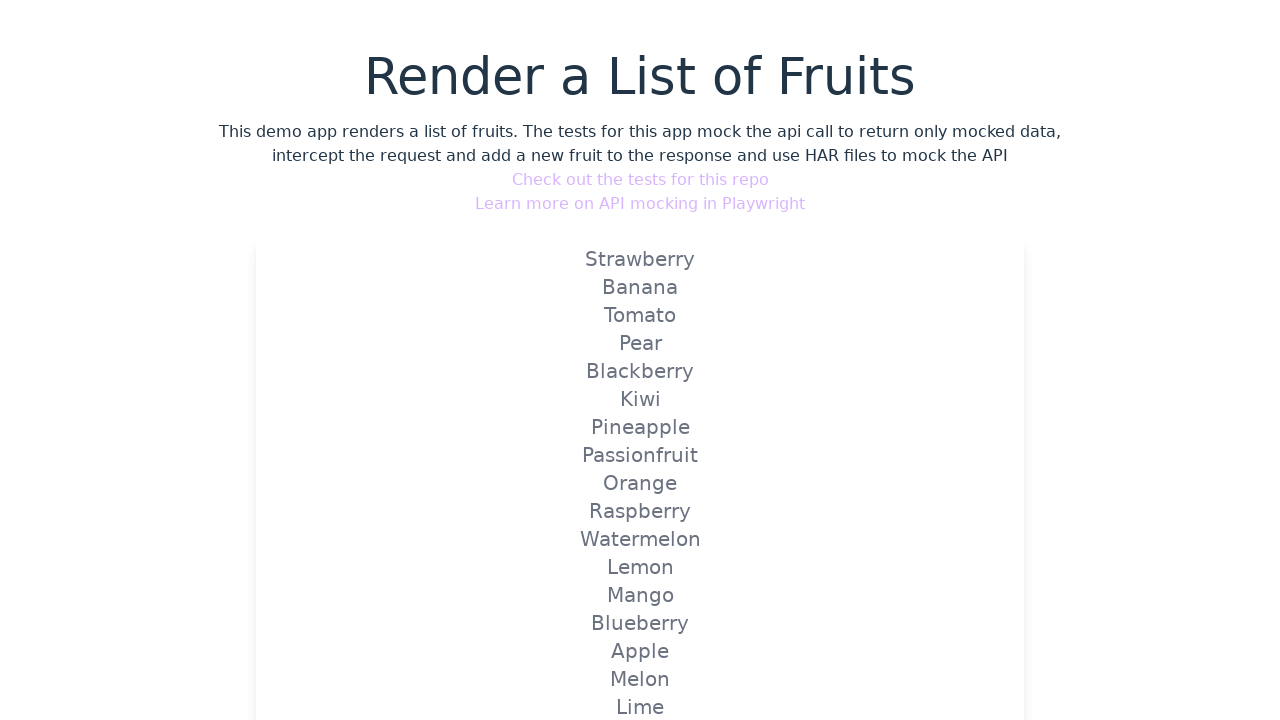